Navigates to the Luminar Technolab website homepage and verifies it loads successfully

Starting URL: https://www.luminartechnolab.com/

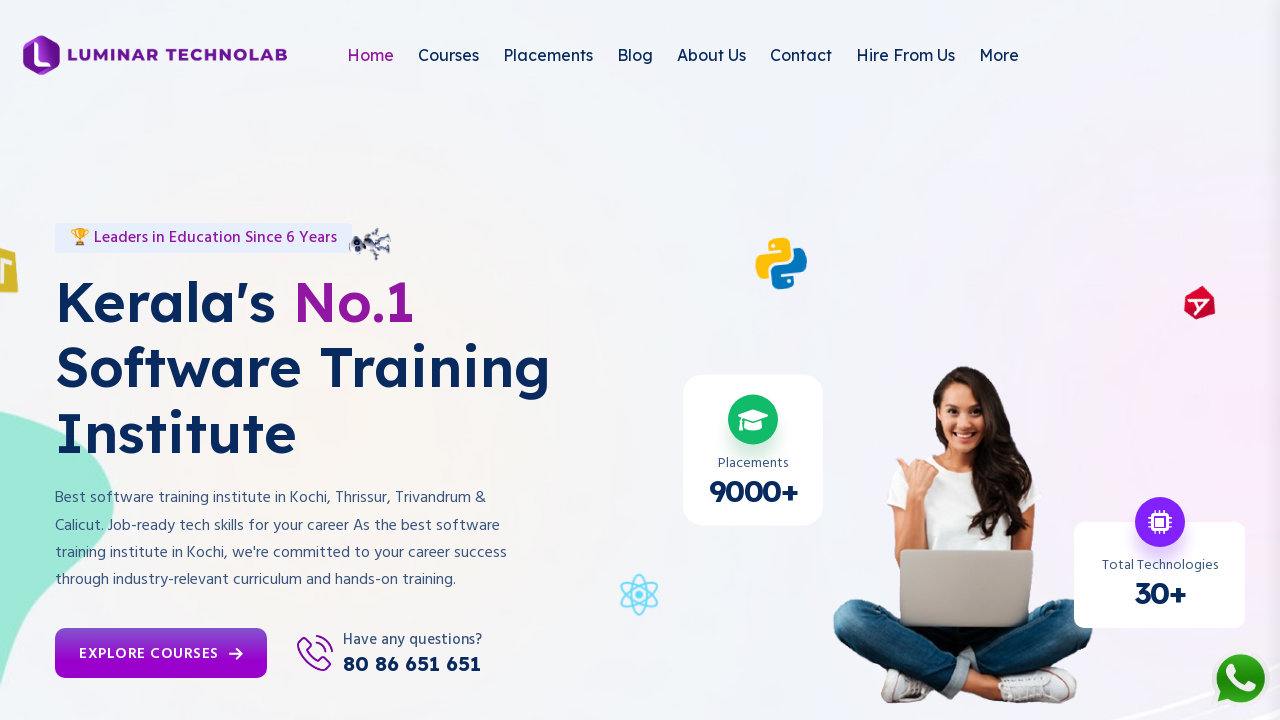

Waited for page to reach domcontentloaded state
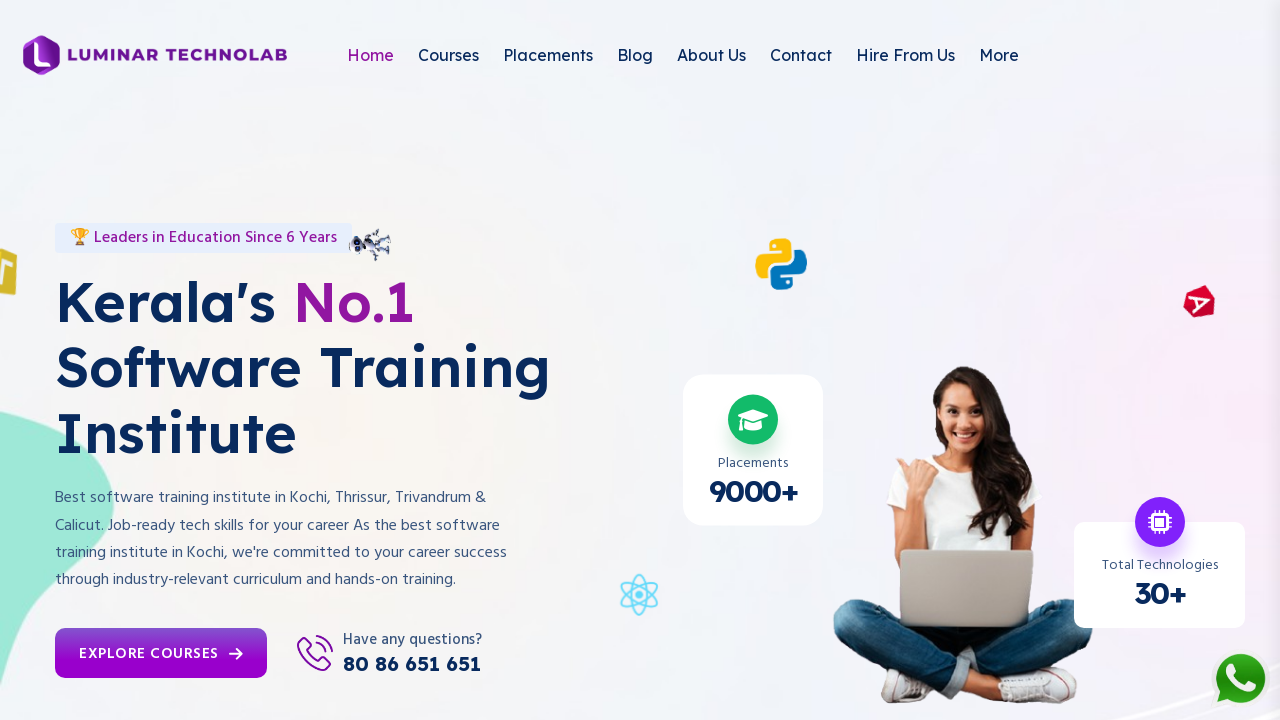

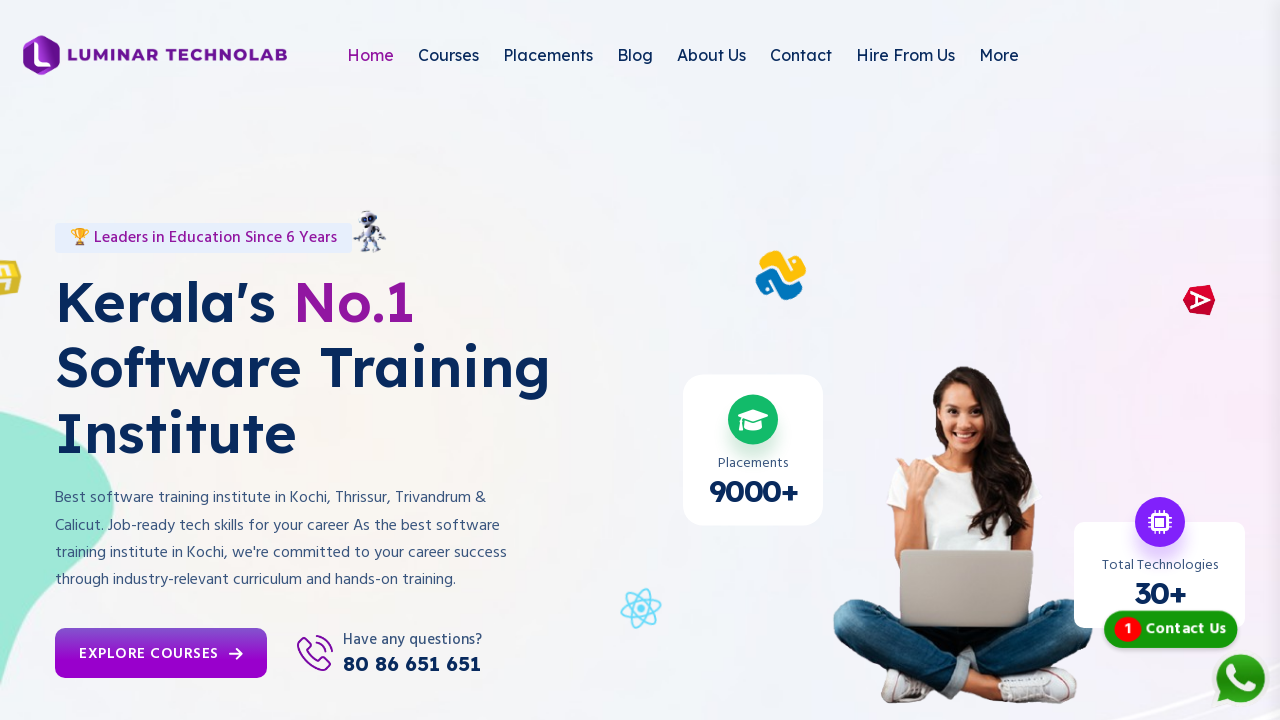